Tests map dragging functionality by simulating a mouse drag across the map container

Starting URL: https://www.navigator.ba/

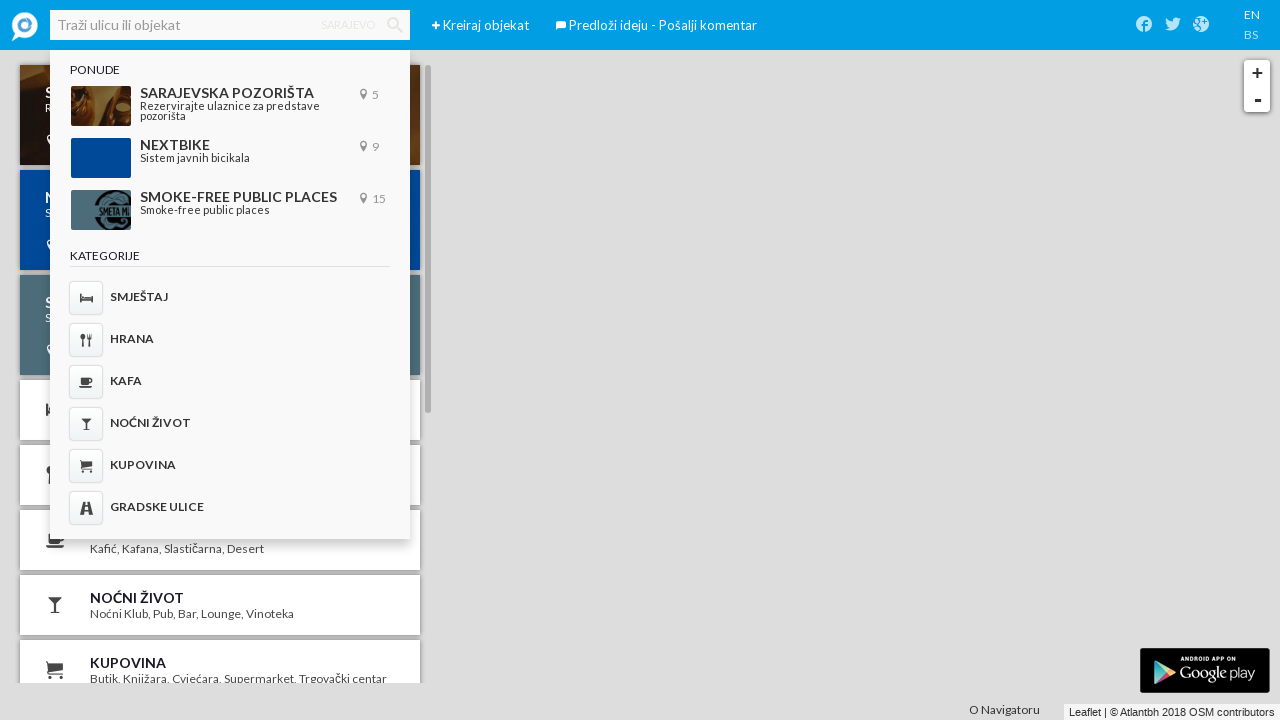

Map container is visible
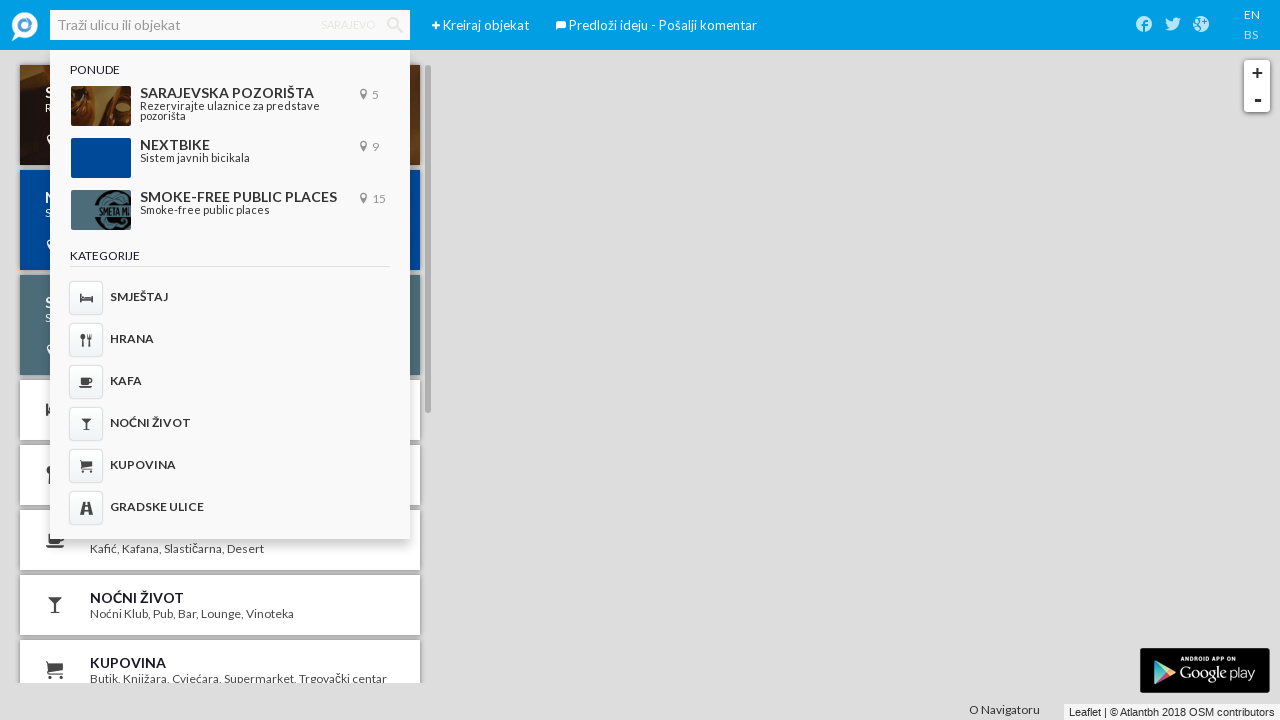

Retrieved map container bounding box
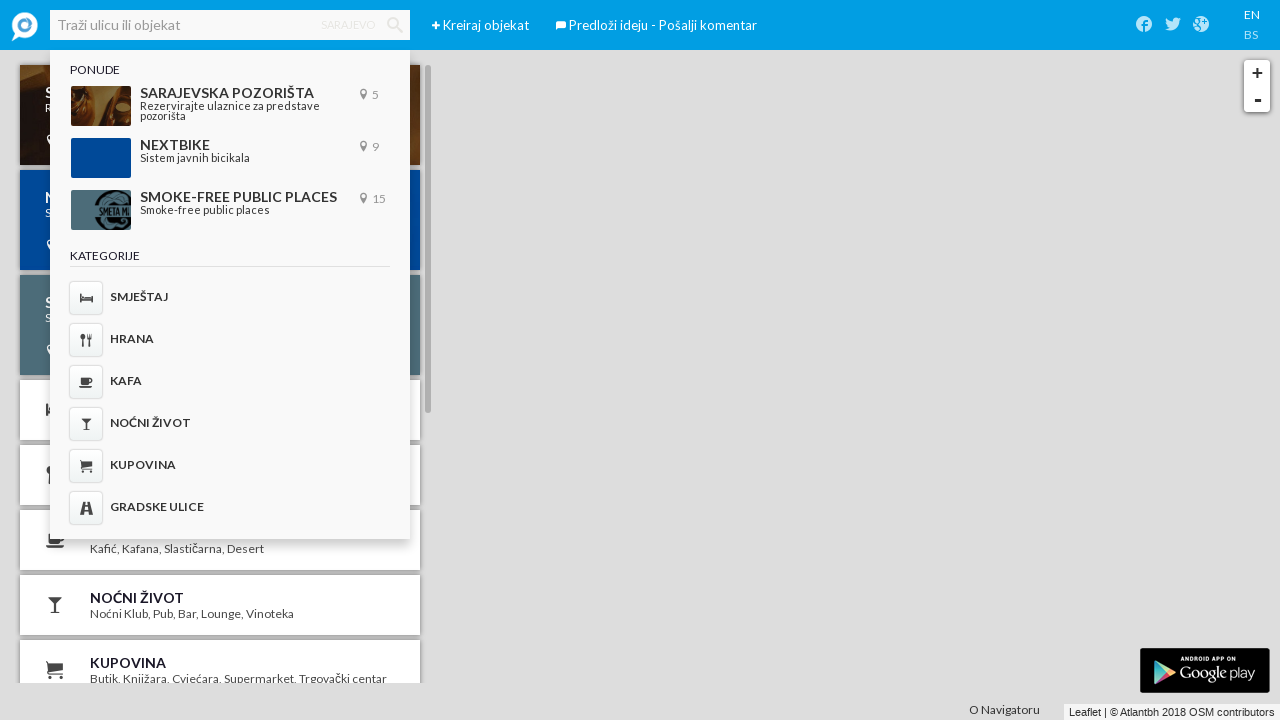

Moved mouse to center of map at (640, 385)
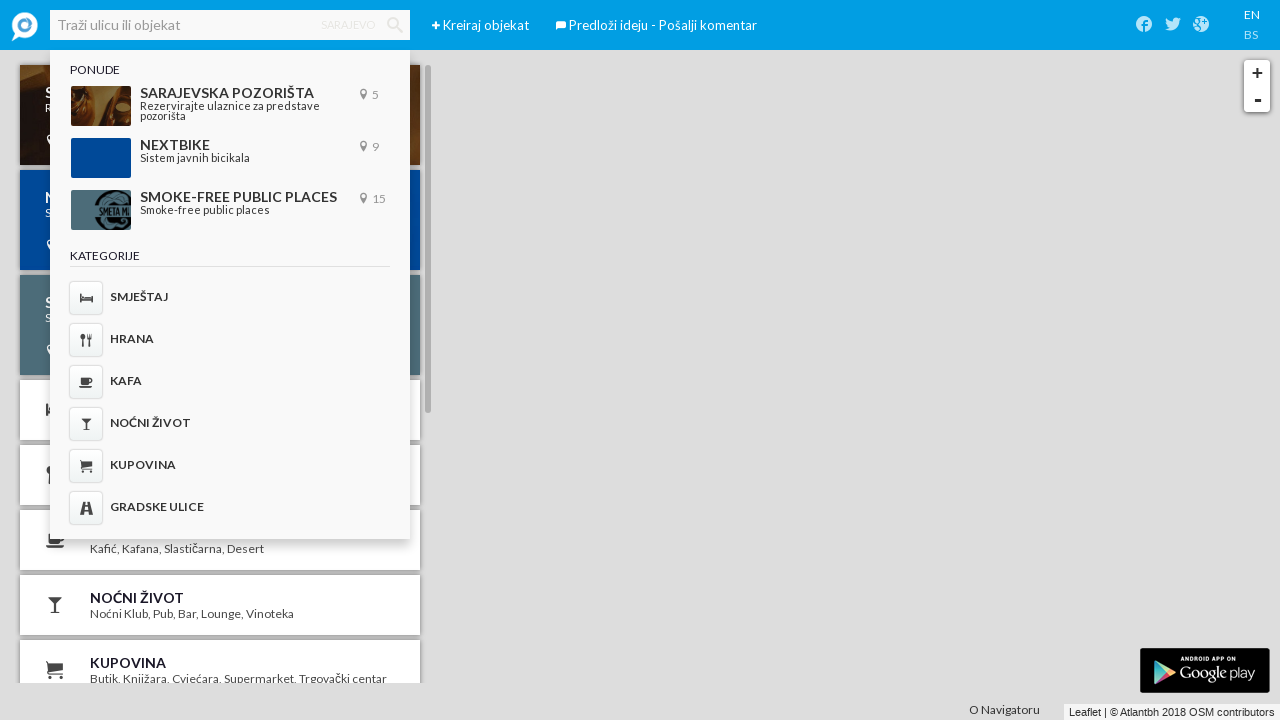

Pressed mouse button down at (640, 385)
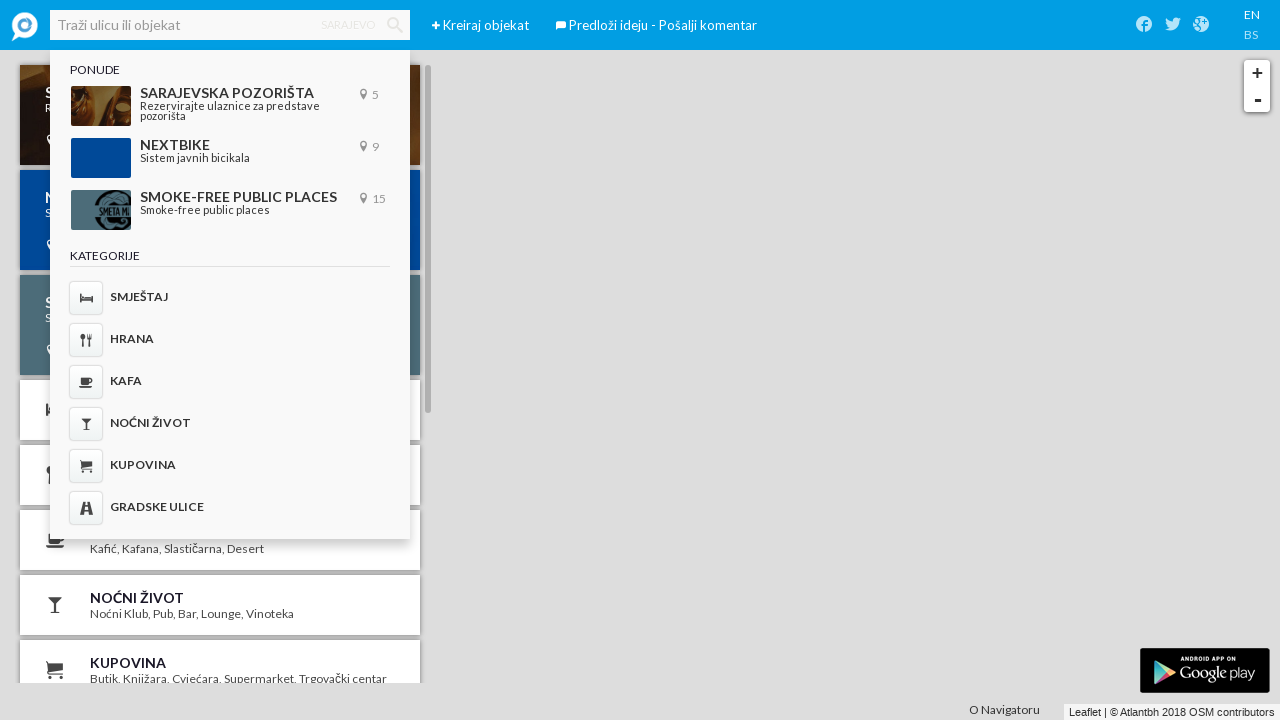

Dragged mouse 100 pixels to the right at (740, 385)
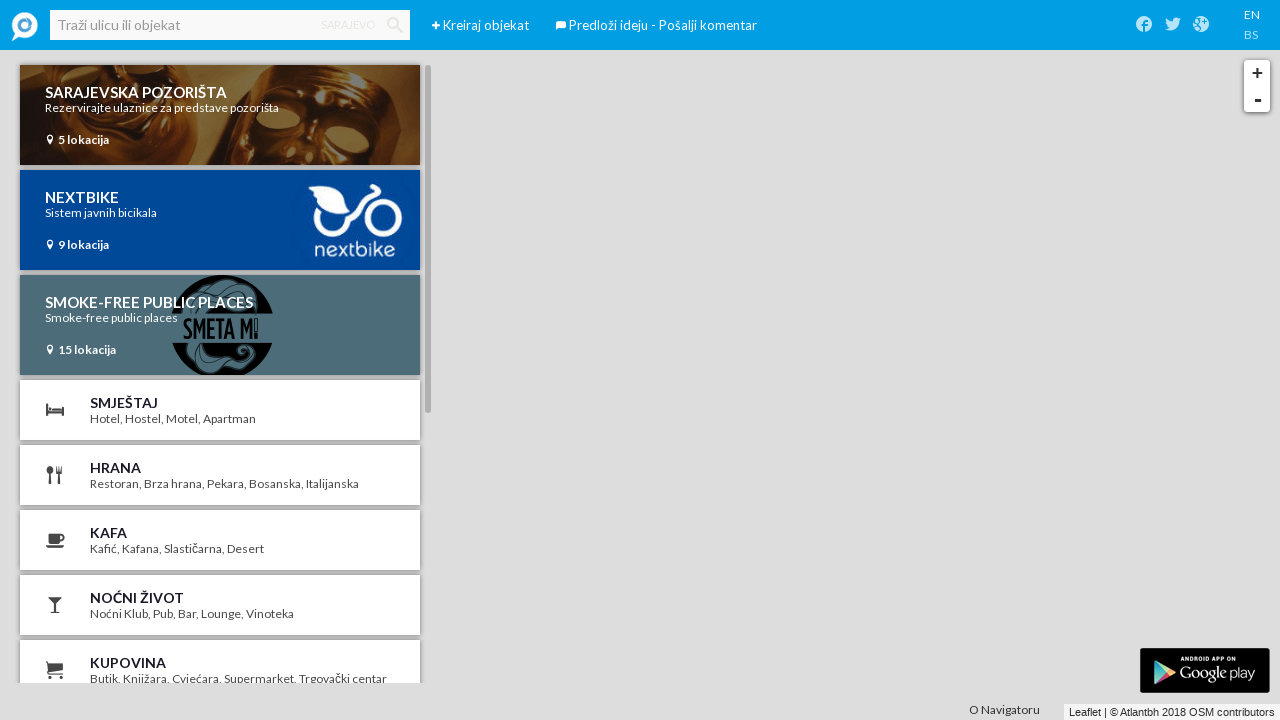

Released mouse button - map drag completed at (740, 385)
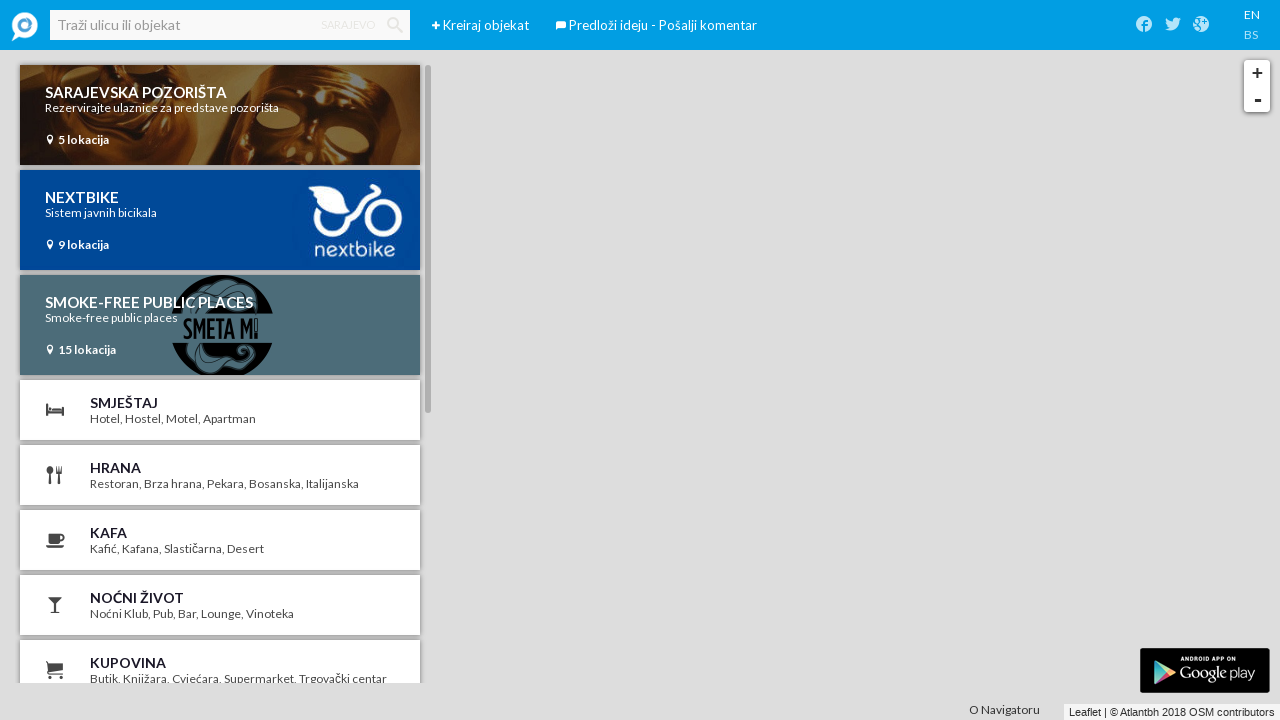

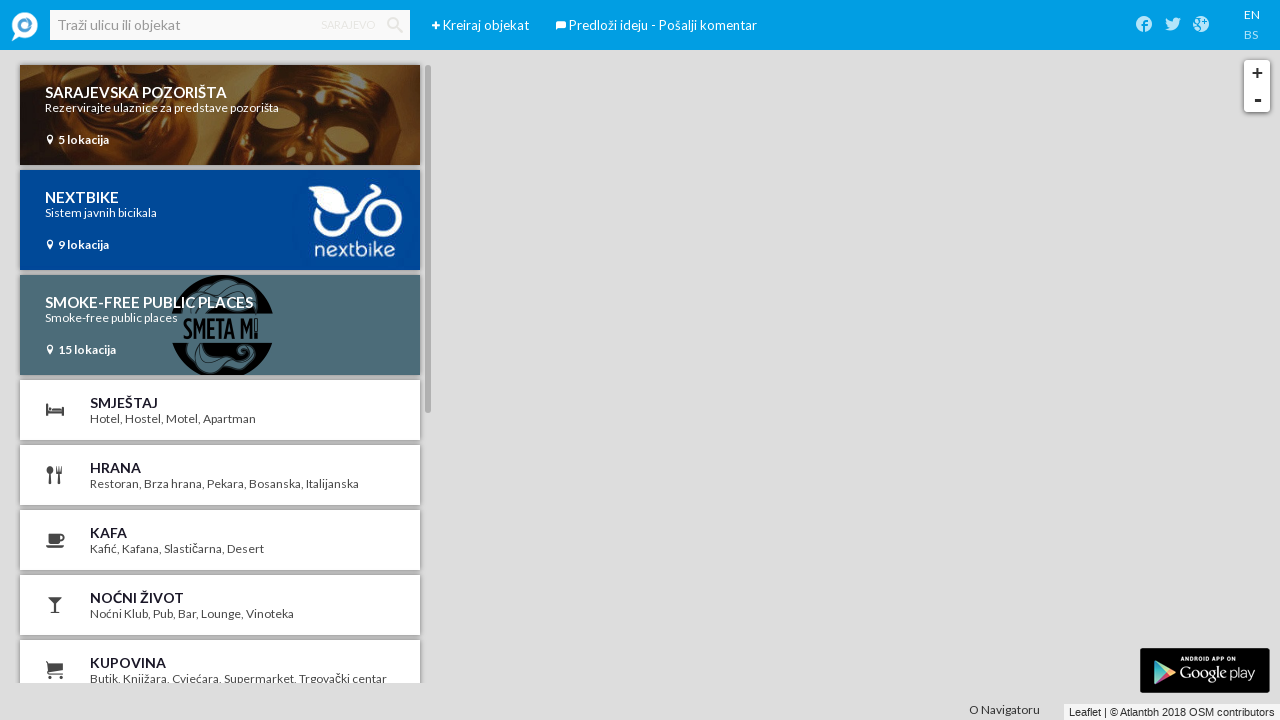